Tests drag and drop functionality by dragging an element and dropping it onto a target element

Starting URL: https://jqueryui.com/resources/demos/droppable/default.html

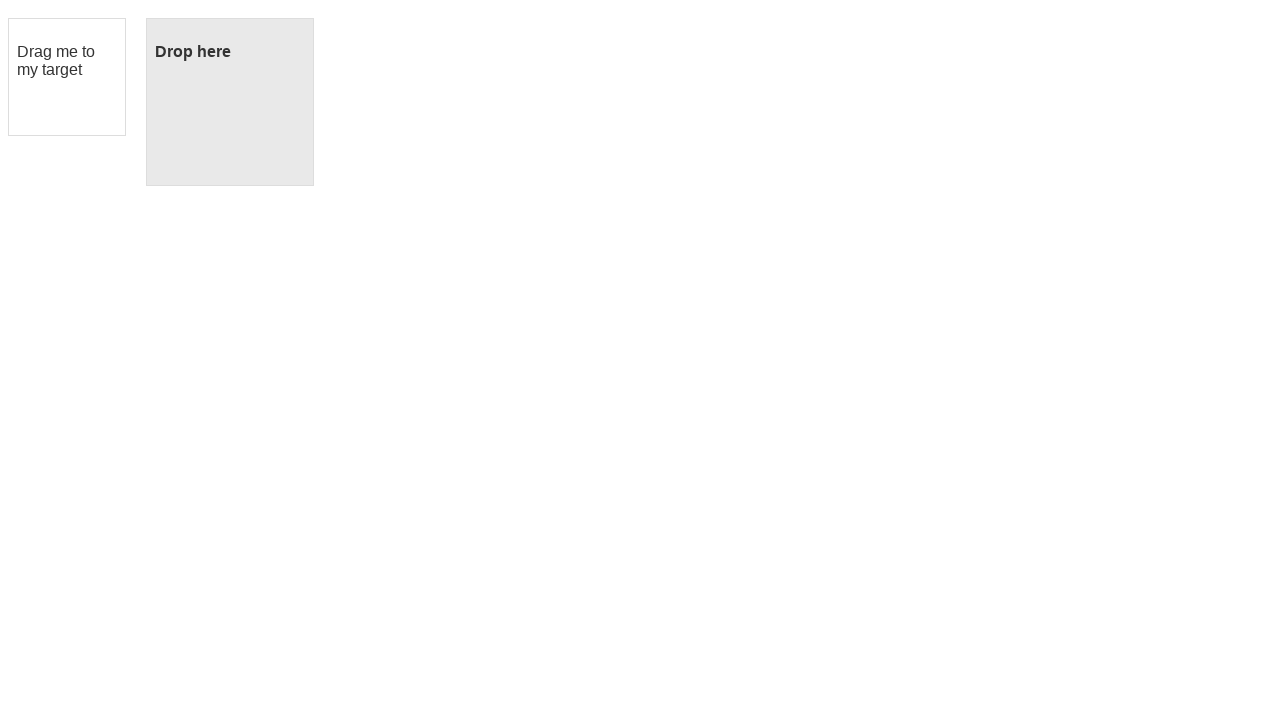

Located draggable element with id 'draggable'
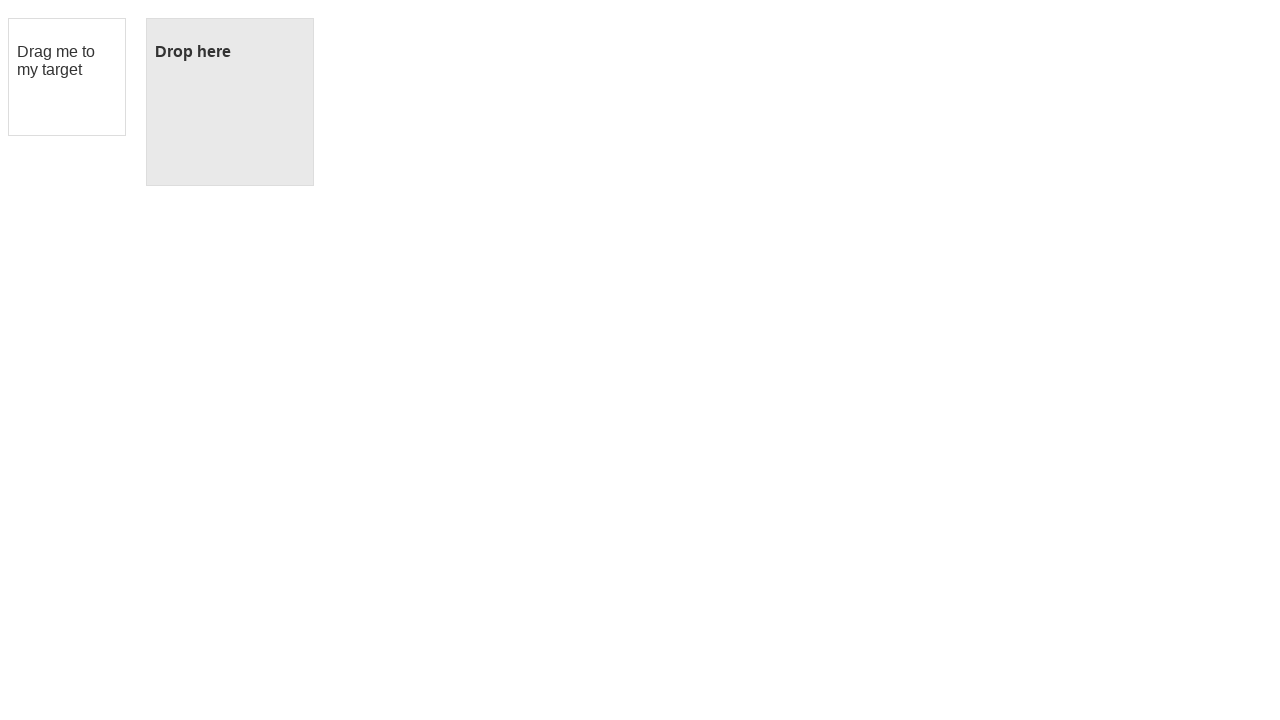

Located droppable target element with id 'droppable'
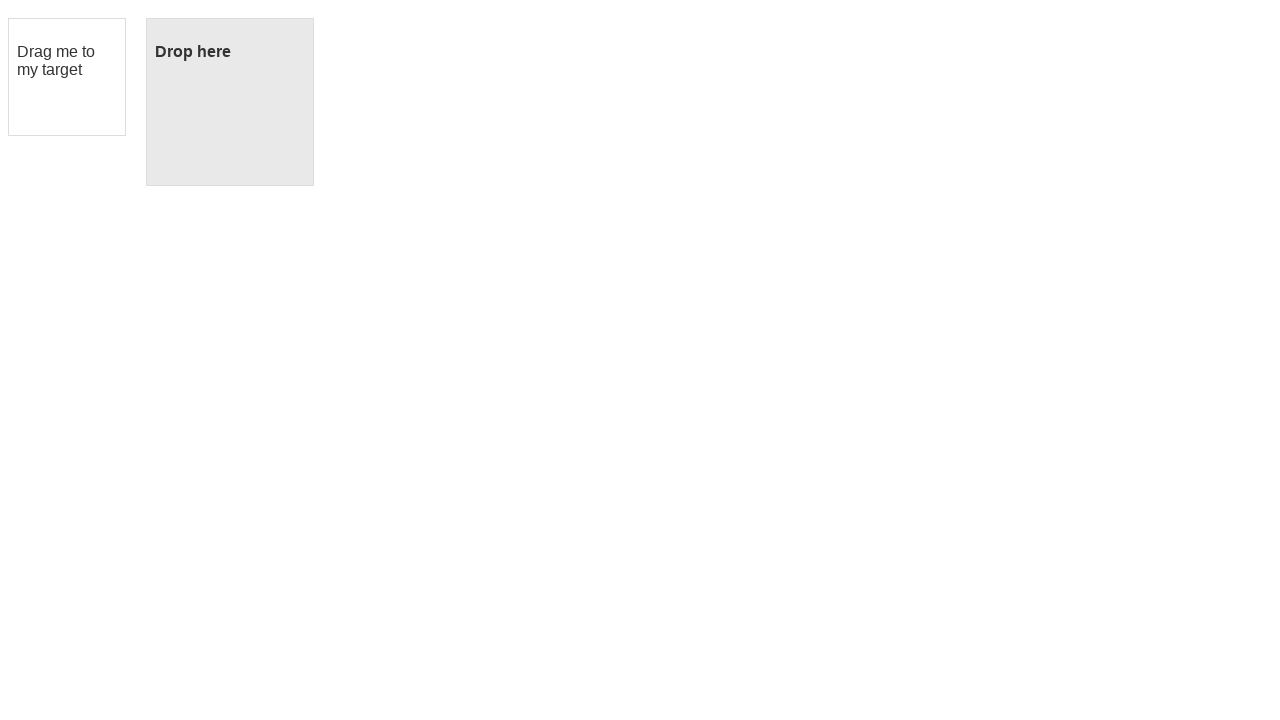

Dragged element and dropped it onto the target element at (230, 102)
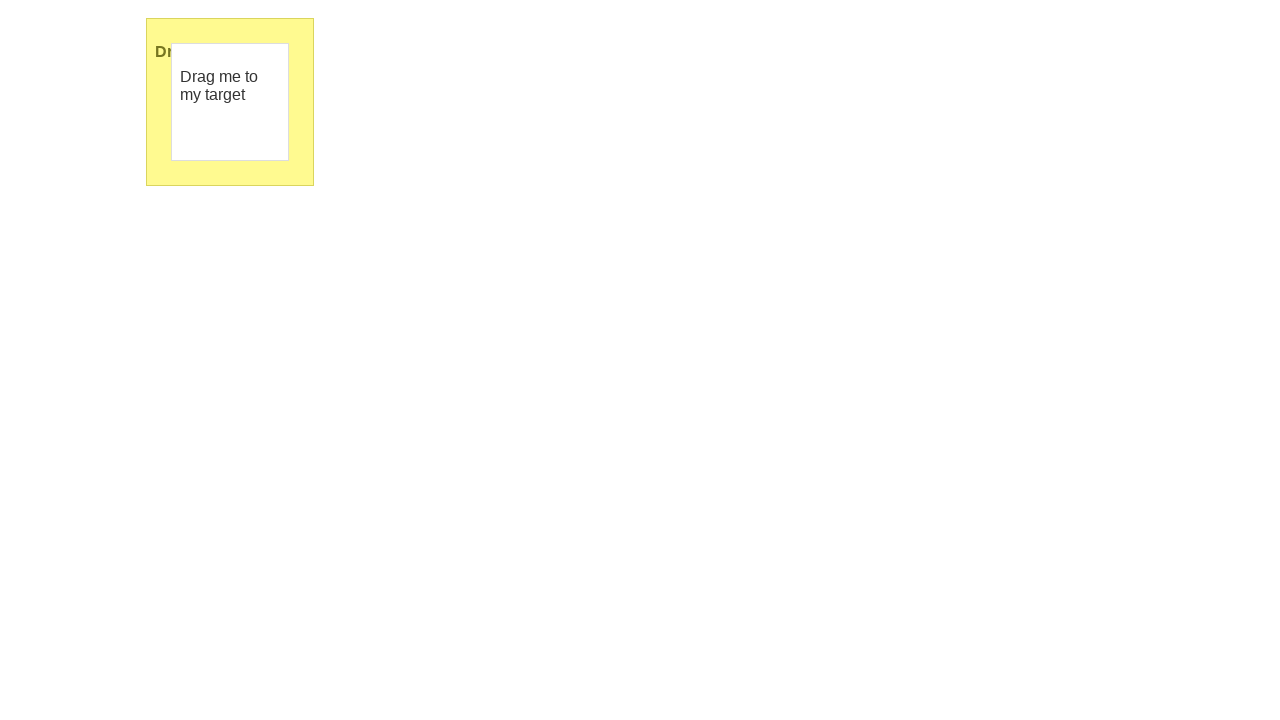

Waited 2 seconds for drop action to complete
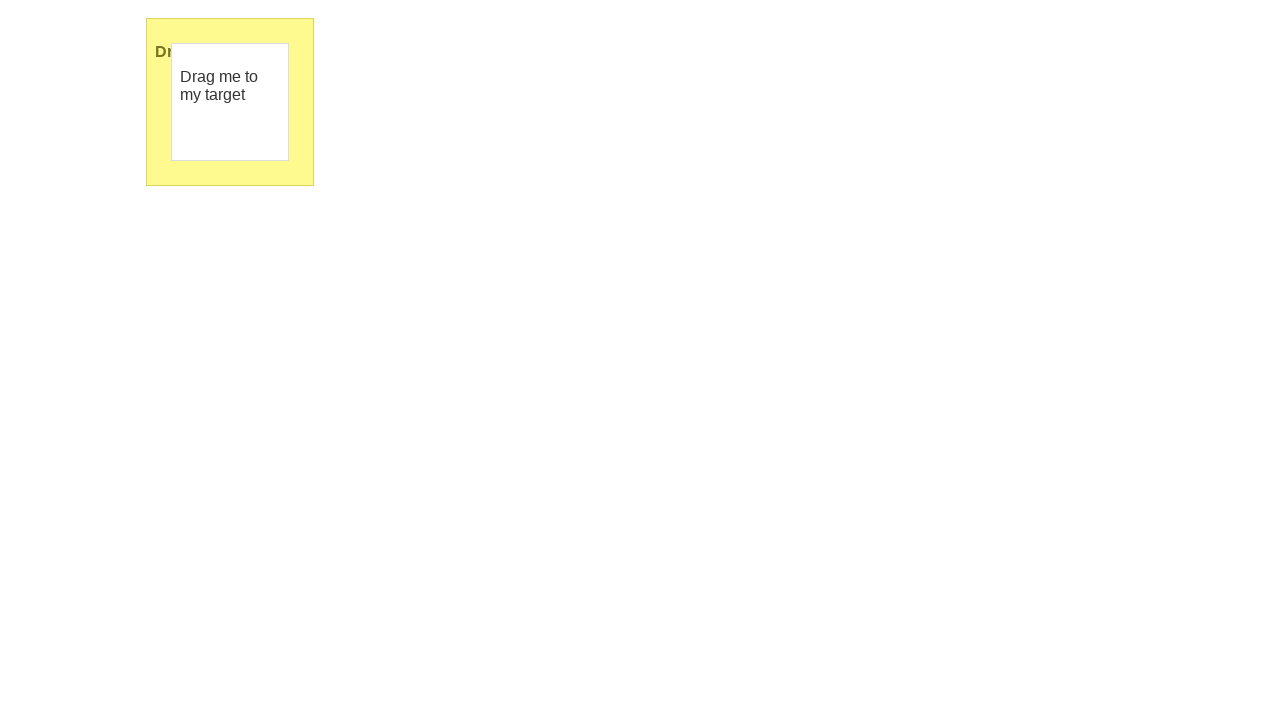

Retrieved updated text from droppable element to verify successful drop
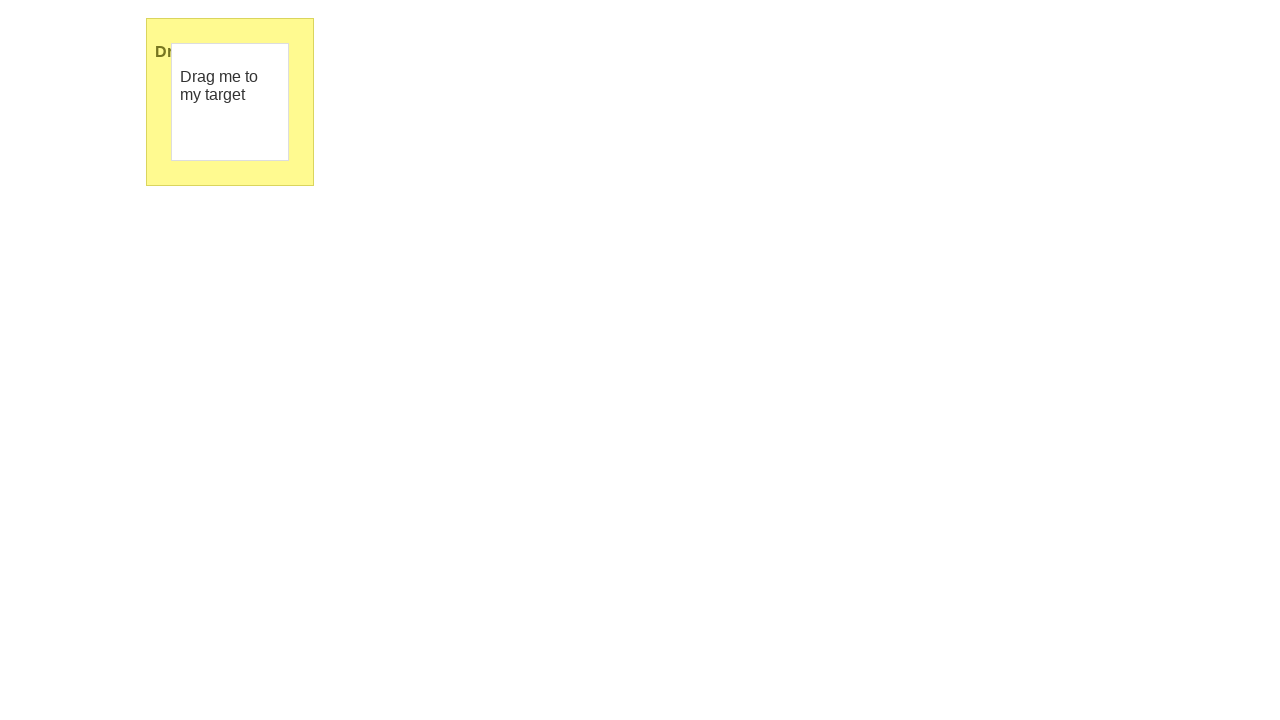

Printed updated text content
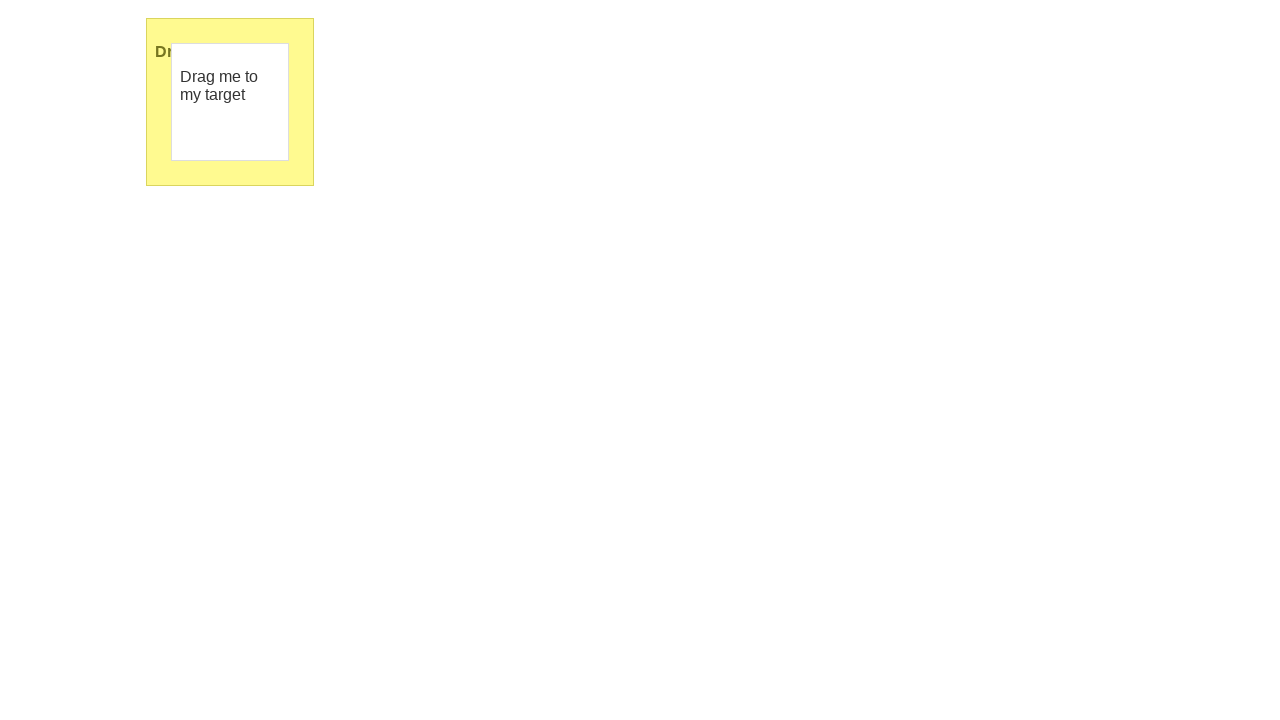

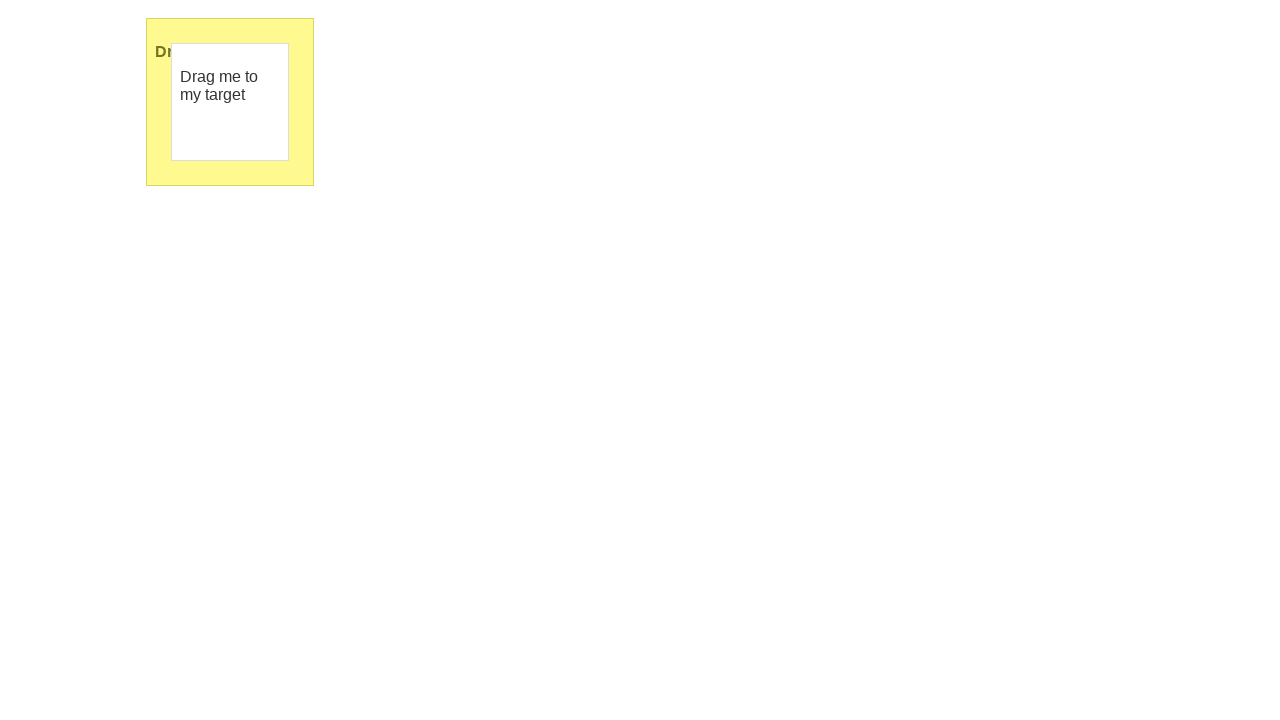